Tests displaying all todo items by clicking the All filter after navigating through other filters.

Starting URL: https://demo.playwright.dev/todomvc

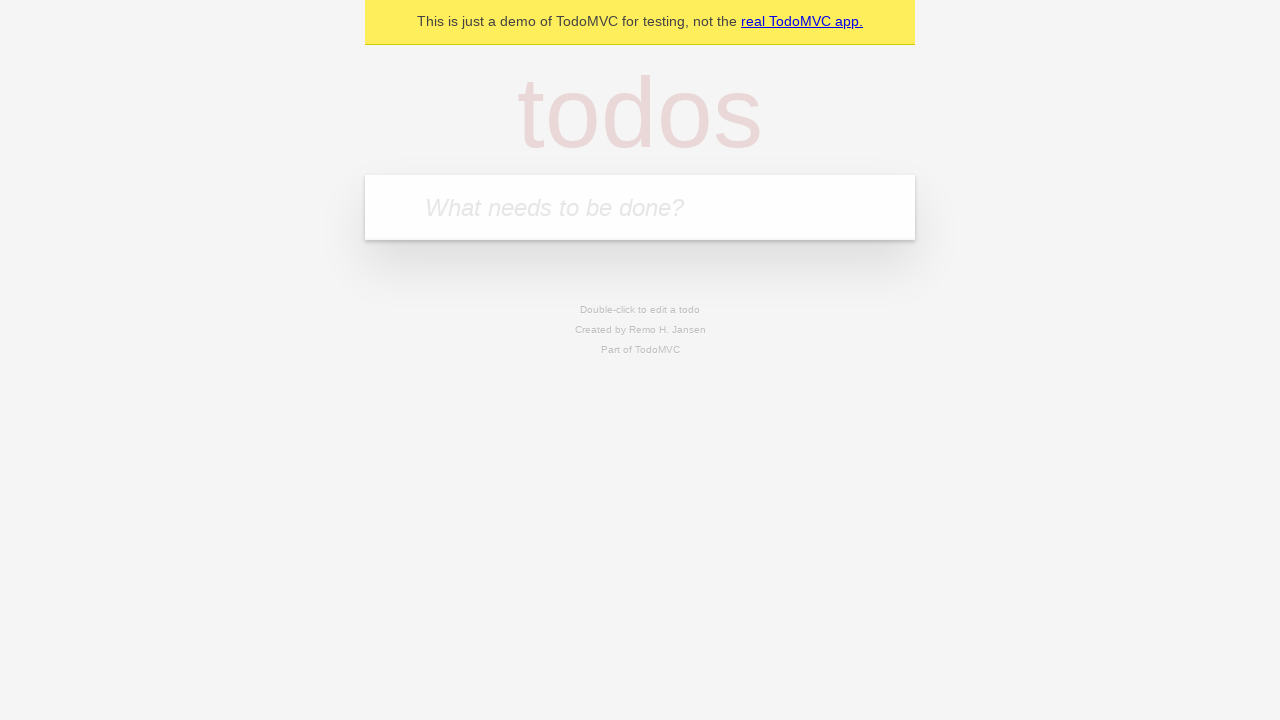

Filled todo input with 'buy some cheese' on internal:attr=[placeholder="What needs to be done?"i]
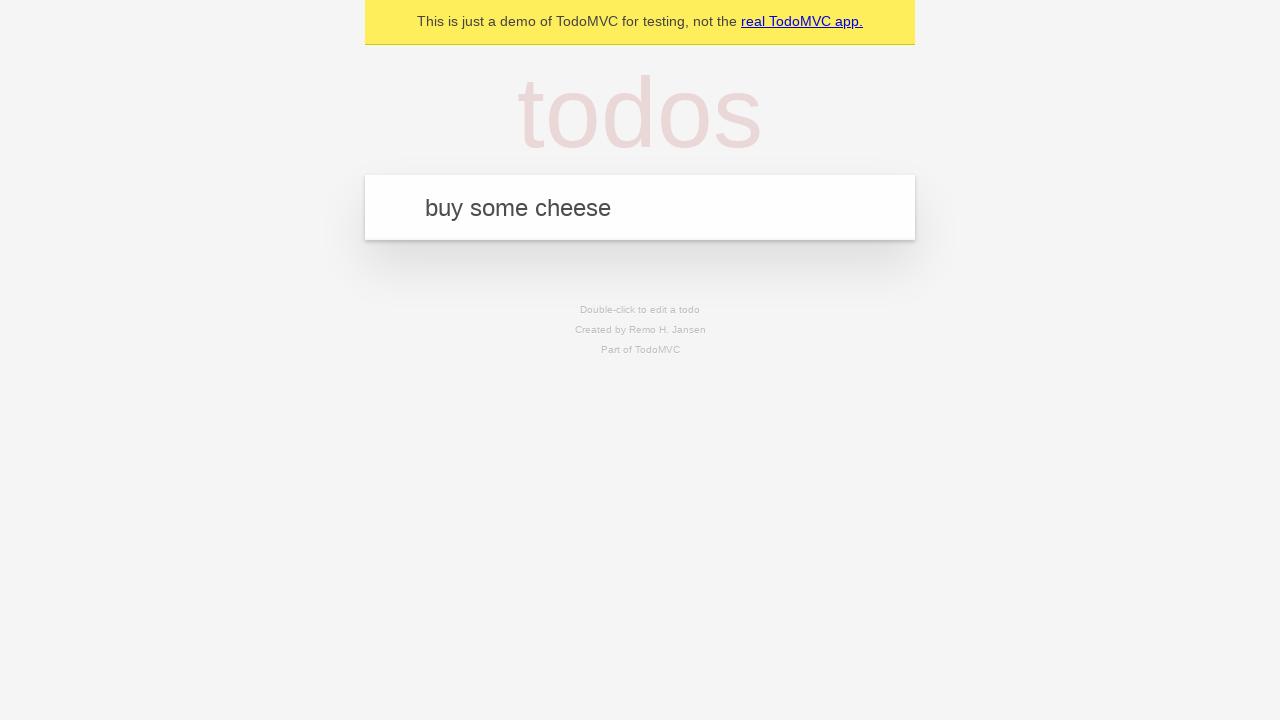

Pressed Enter to add first todo item on internal:attr=[placeholder="What needs to be done?"i]
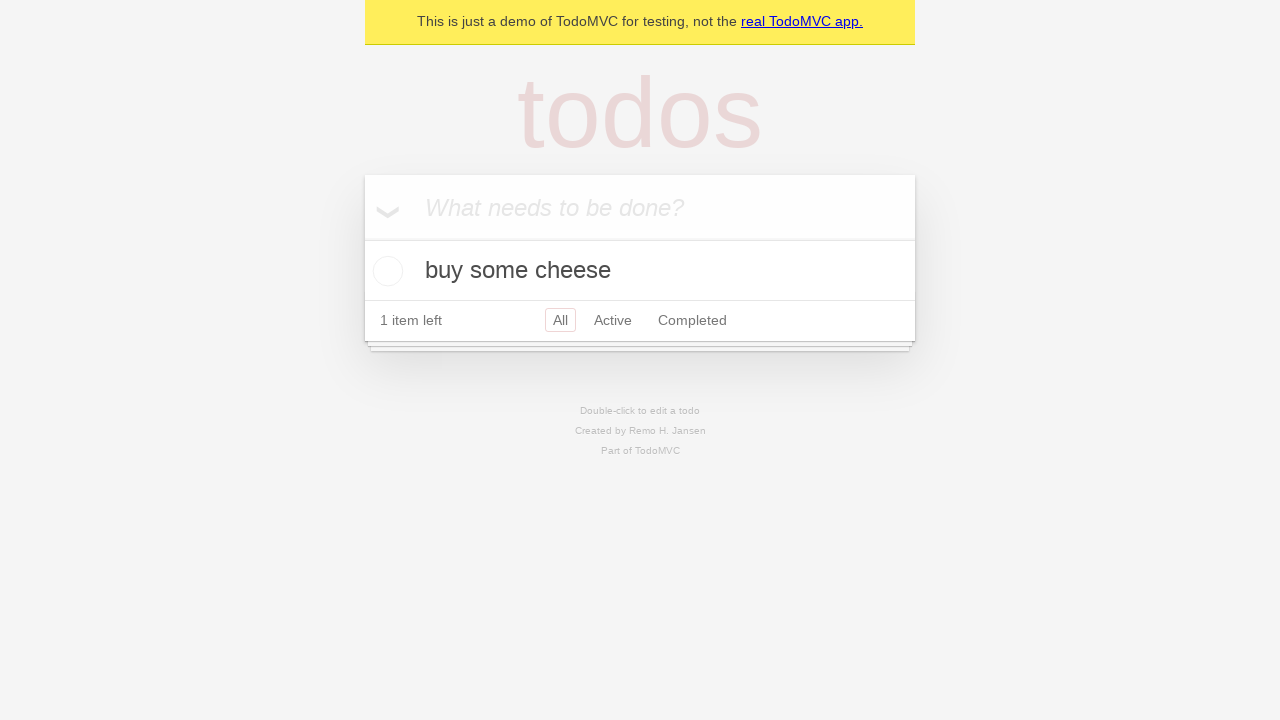

Filled todo input with 'feed the cat' on internal:attr=[placeholder="What needs to be done?"i]
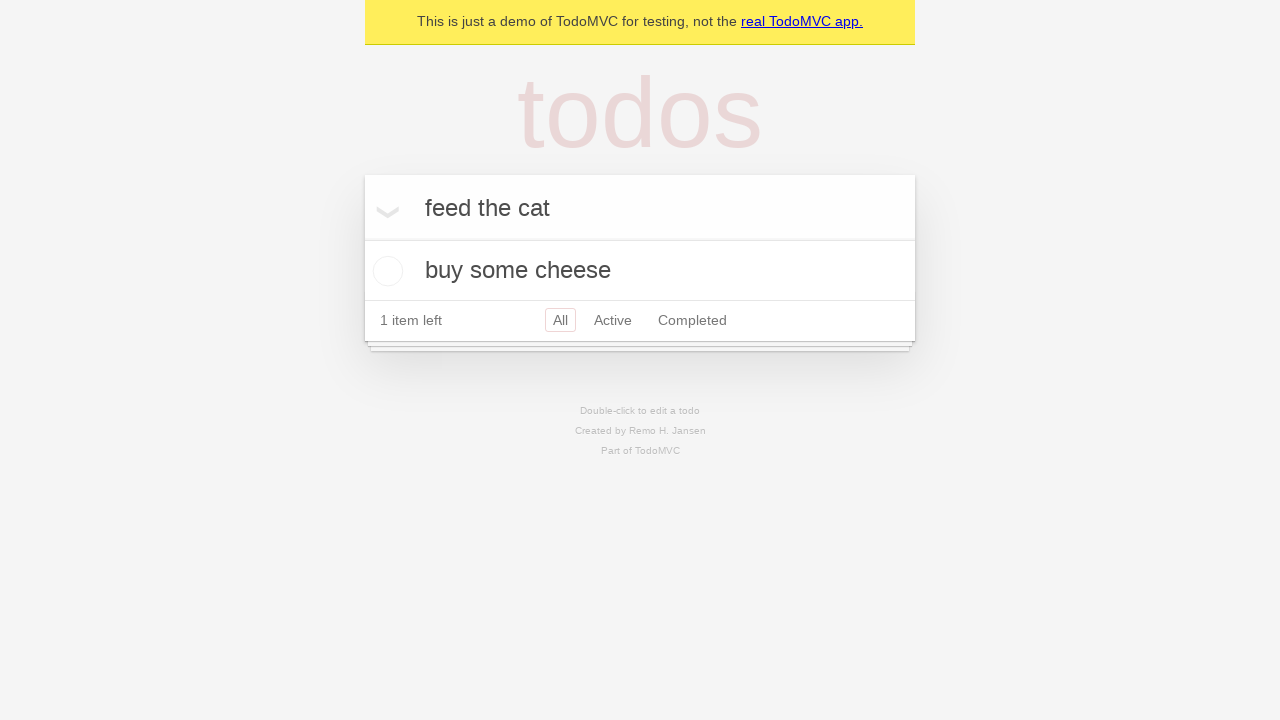

Pressed Enter to add second todo item on internal:attr=[placeholder="What needs to be done?"i]
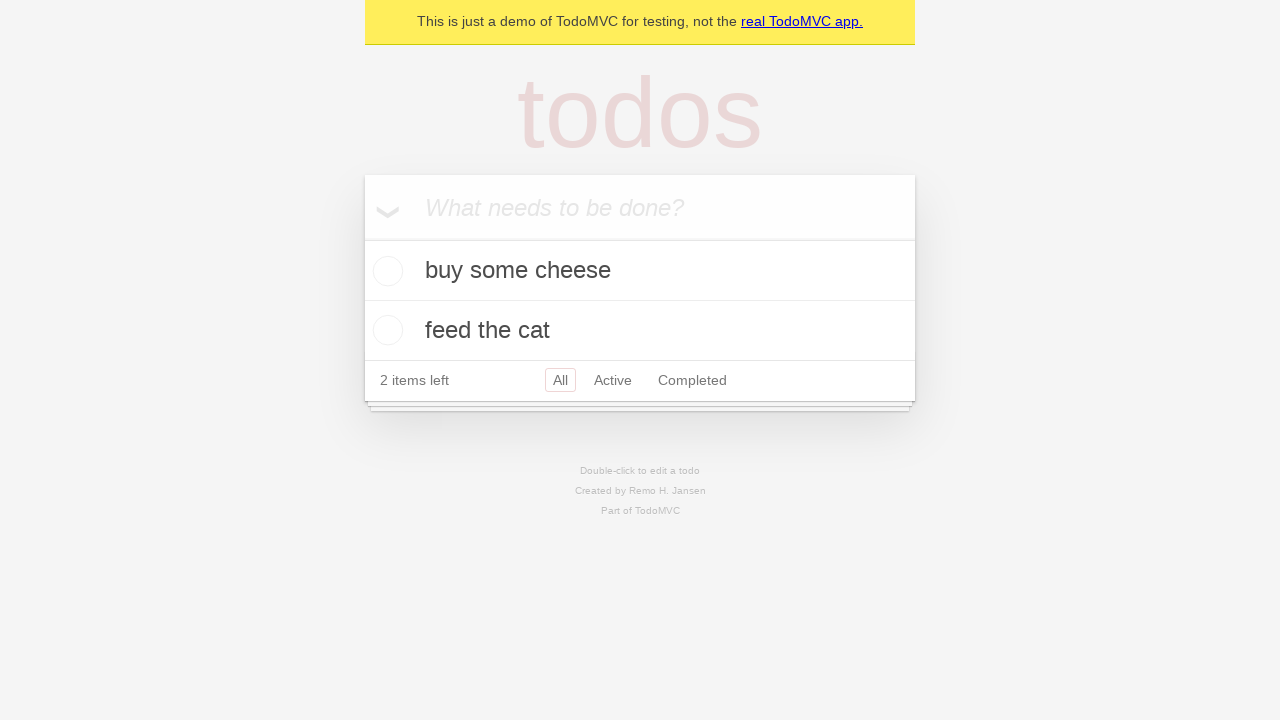

Filled todo input with 'book a doctors appointment' on internal:attr=[placeholder="What needs to be done?"i]
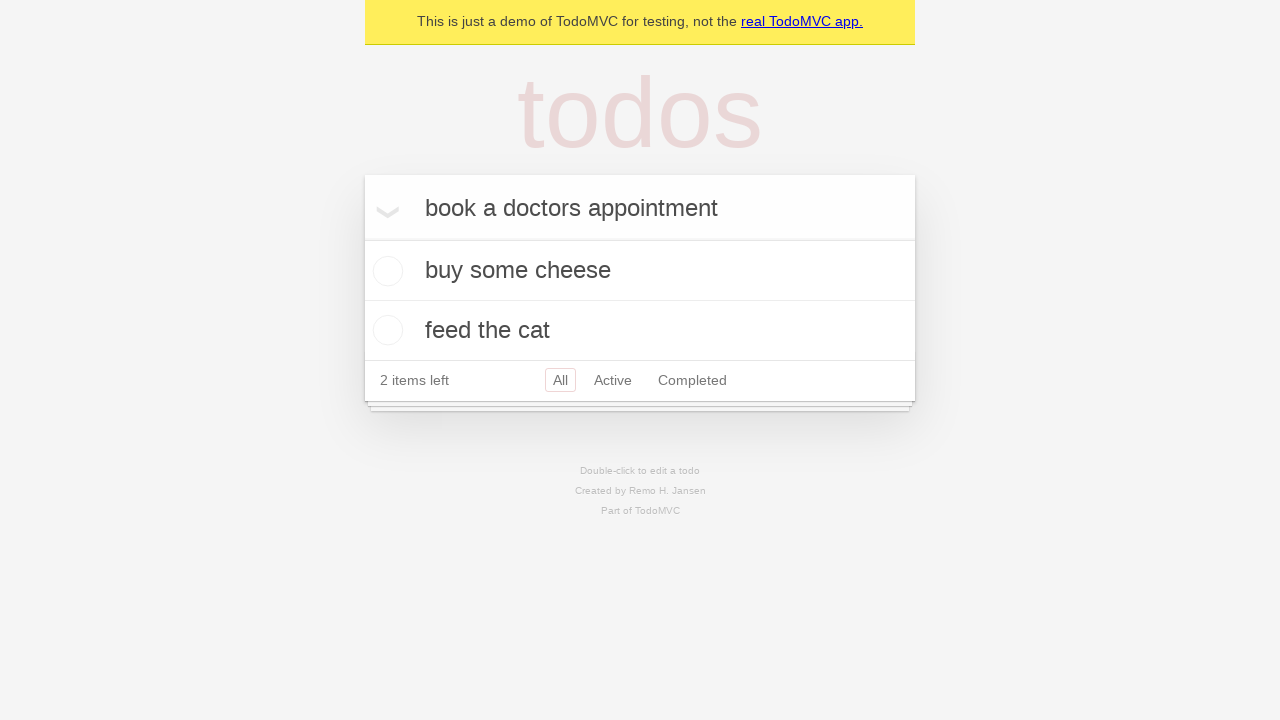

Pressed Enter to add third todo item on internal:attr=[placeholder="What needs to be done?"i]
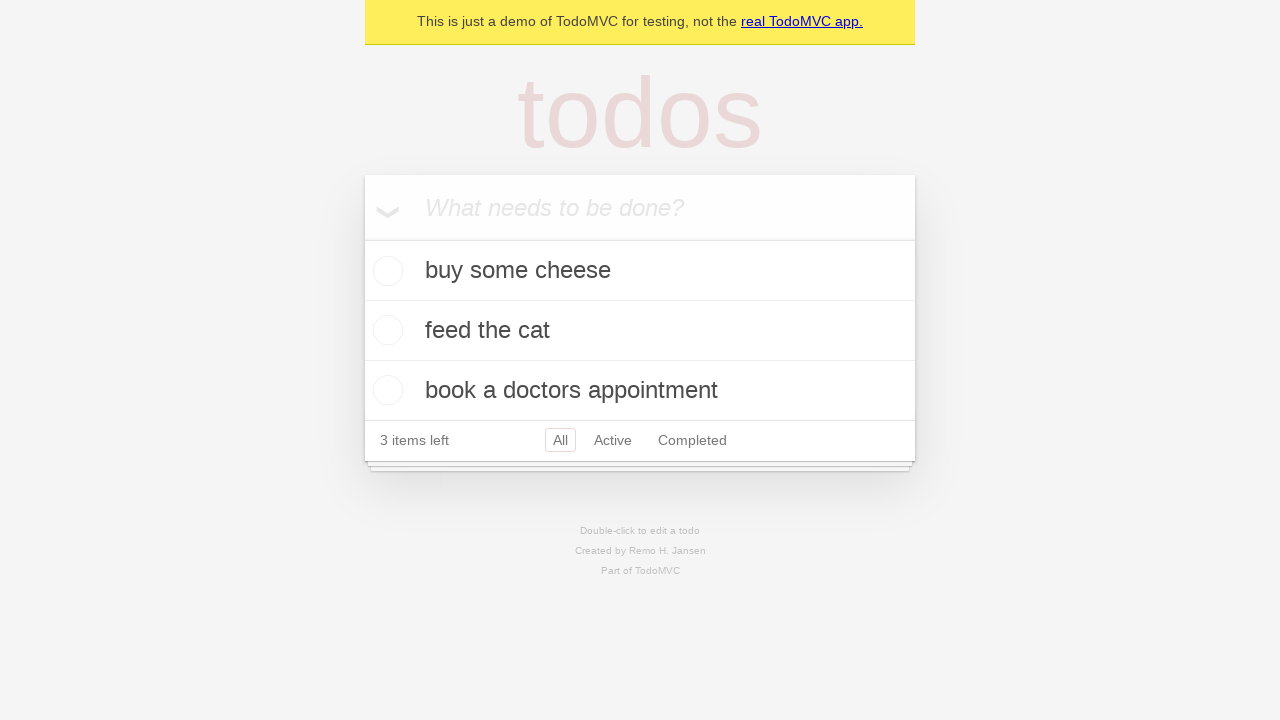

Checked the second todo item at (385, 330) on internal:testid=[data-testid="todo-item"s] >> nth=1 >> internal:role=checkbox
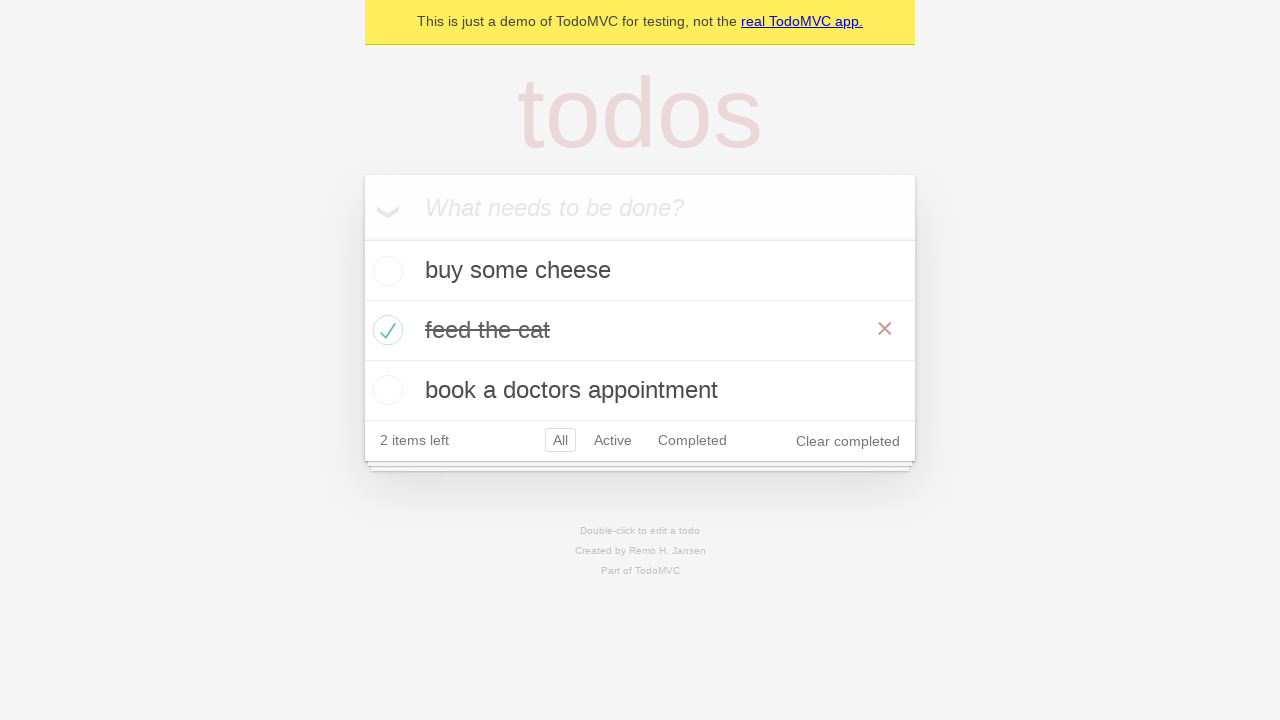

Clicked Active filter to display active todos at (613, 440) on internal:role=link[name="Active"i]
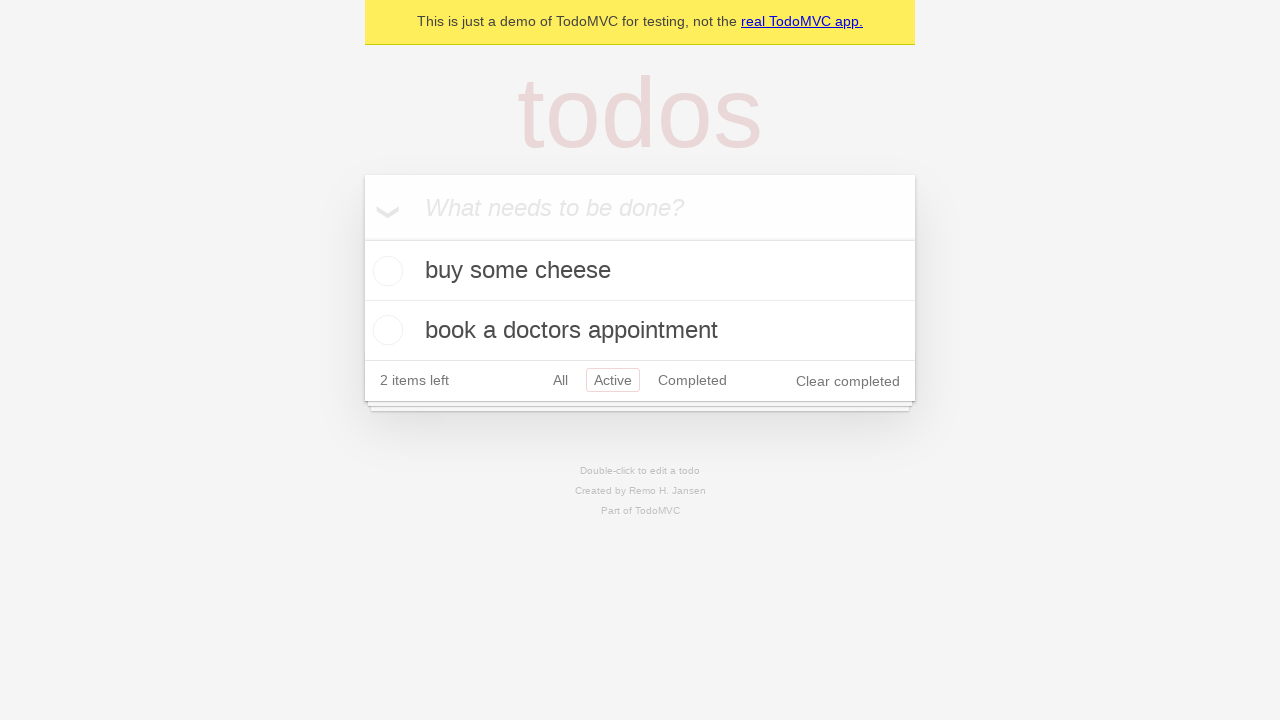

Clicked Completed filter to display completed todos at (692, 380) on internal:role=link[name="Completed"i]
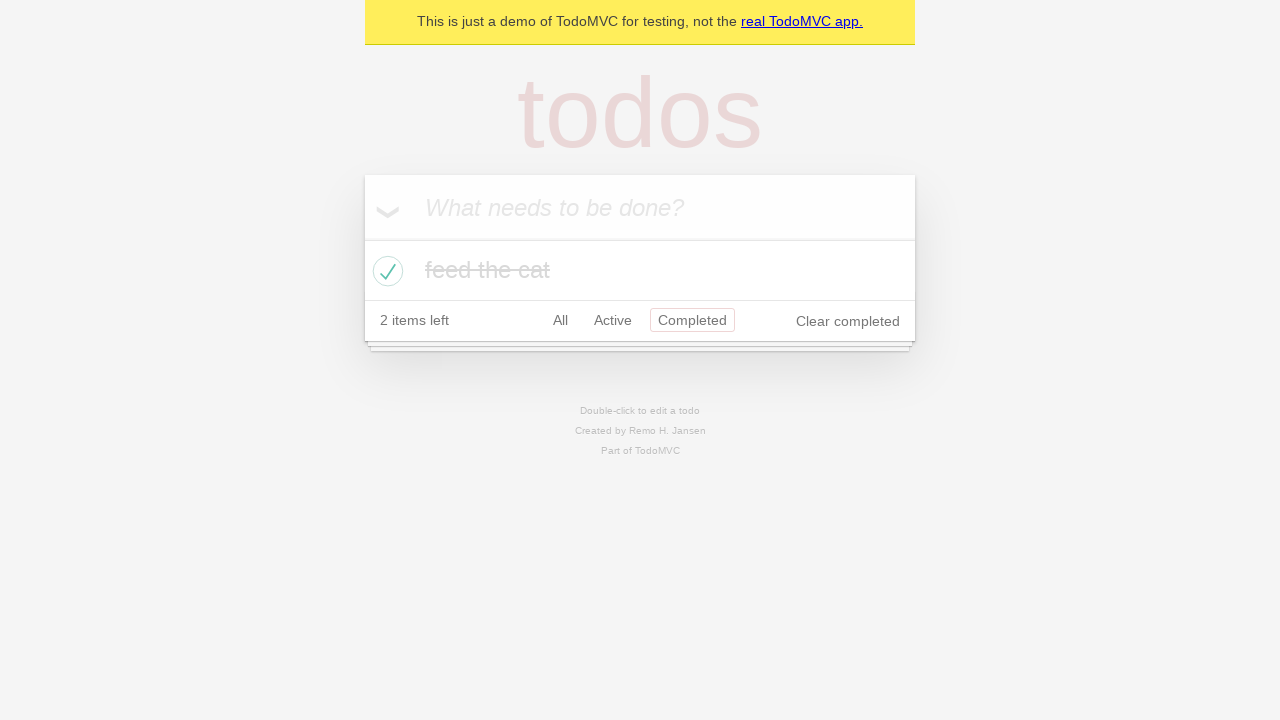

Clicked All filter to display all todo items at (560, 320) on internal:role=link[name="All"i]
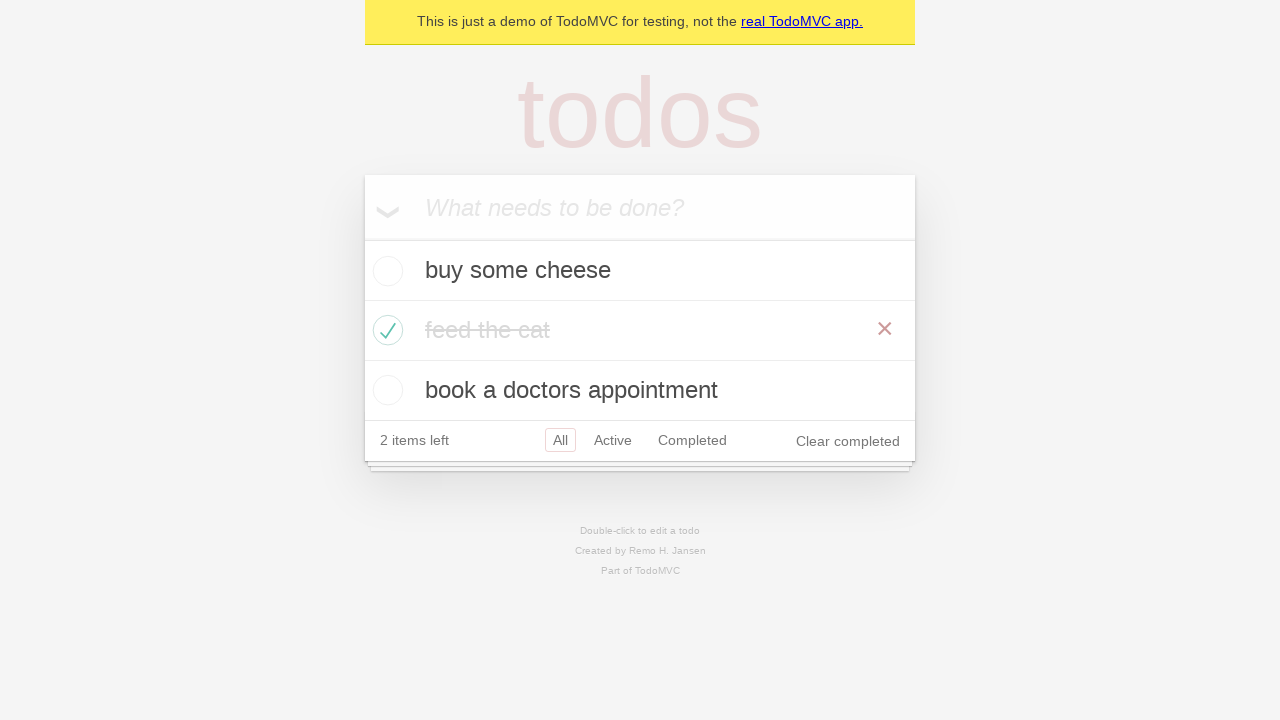

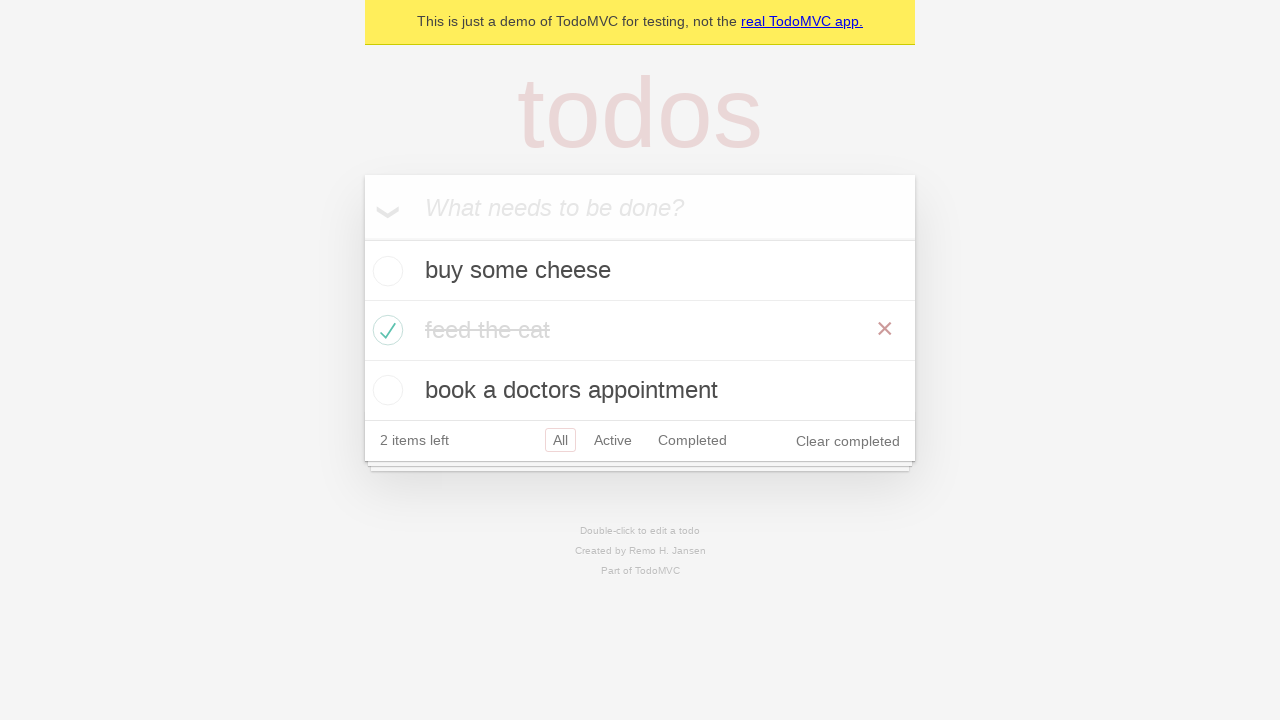